Tests alert handling by filling a name field, clicking a confirm button, and accepting the resulting alert dialog

Starting URL: https://rahulshettyacademy.com/AutomationPractice/

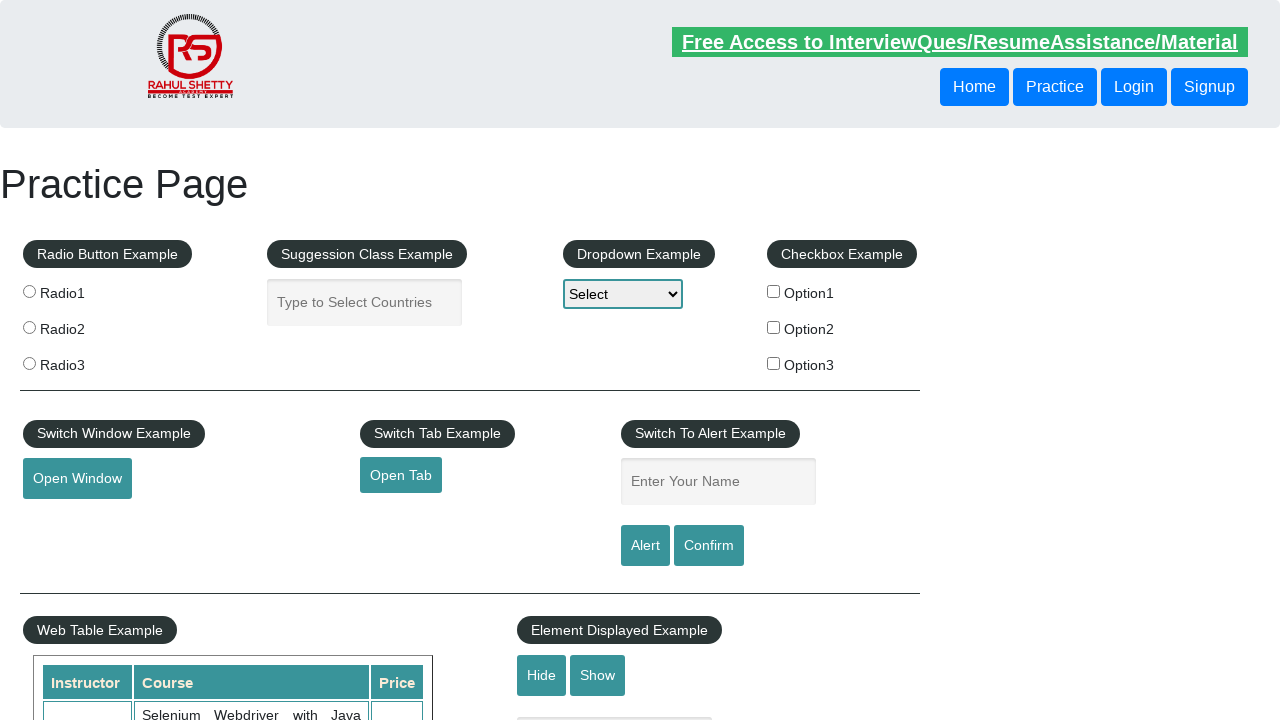

Filled name field with 'Regina' on #name
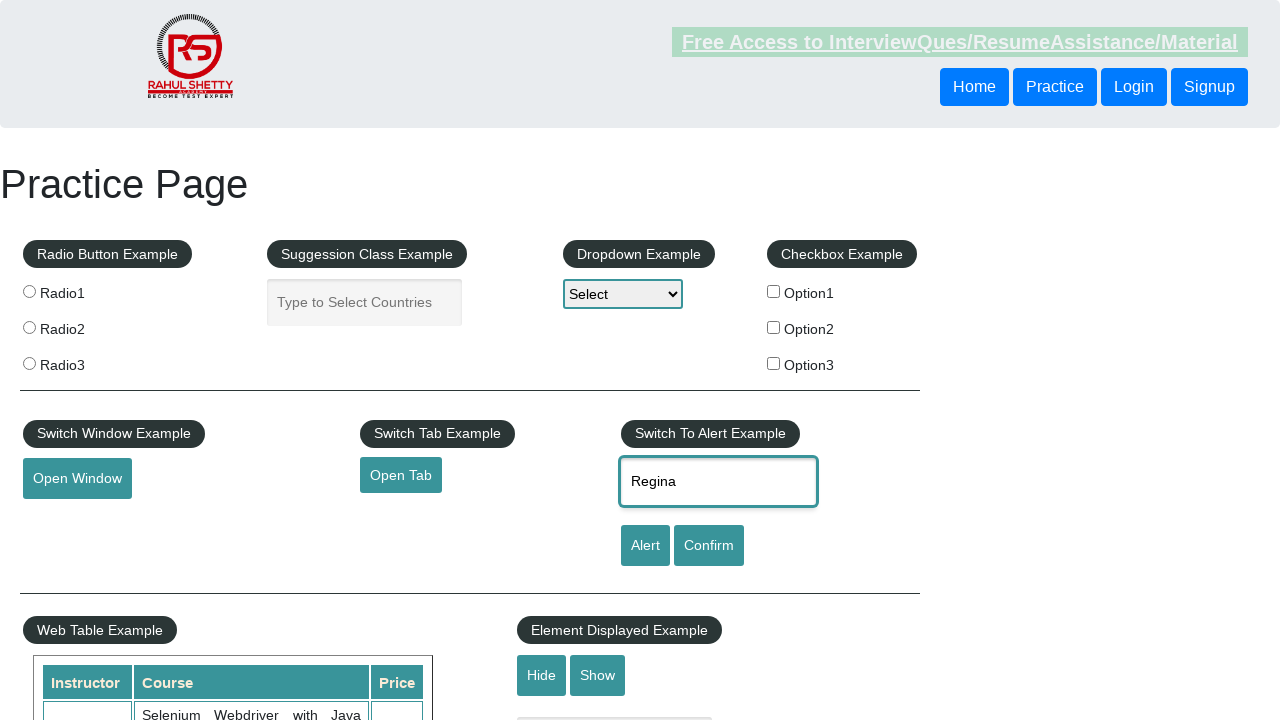

Clicked confirm button to trigger alert dialog at (709, 546) on #confirmbtn
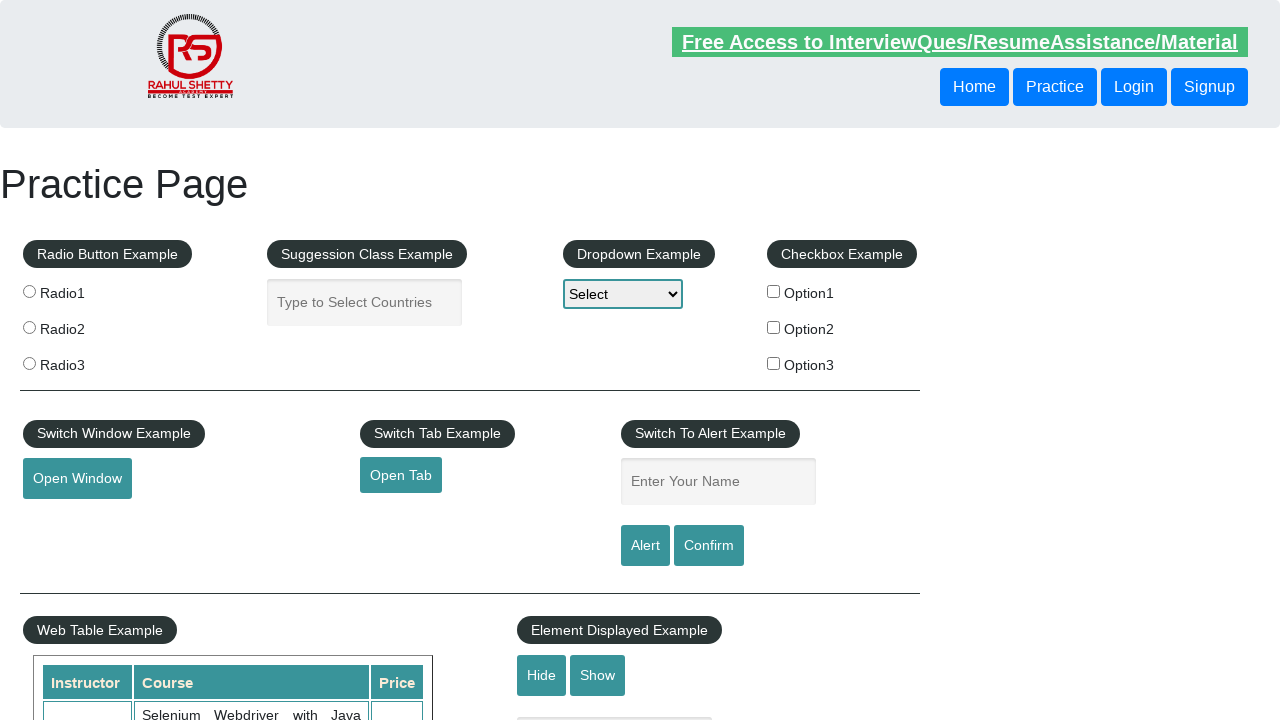

Set up dialog handler to accept alert
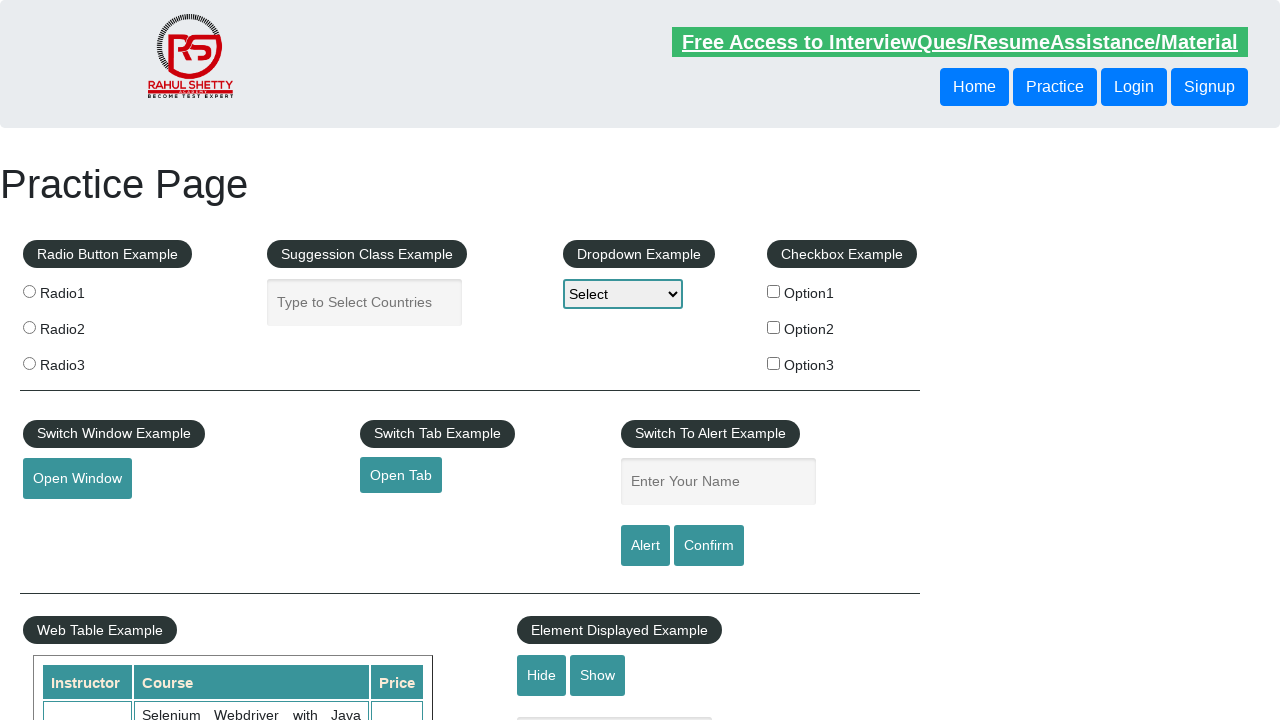

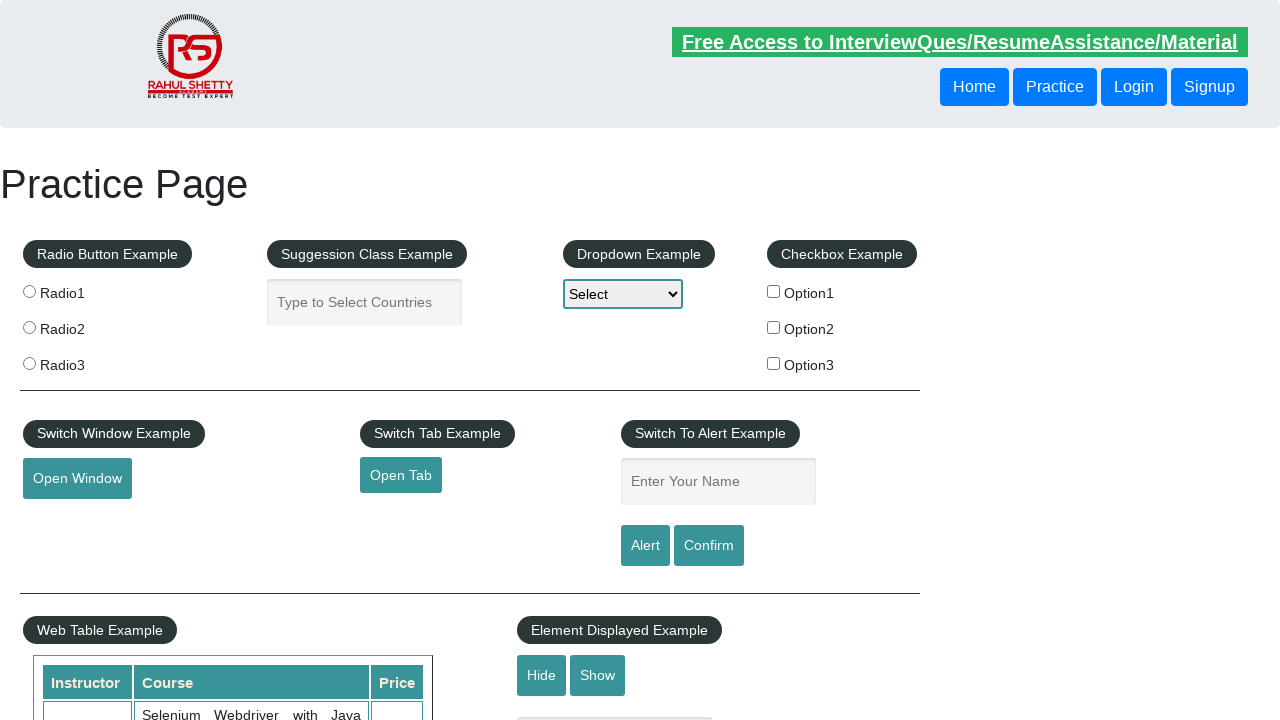